Navigates to a specific YouTube video by its video ID and waits for the video player to load

Starting URL: https://www.youtube.com

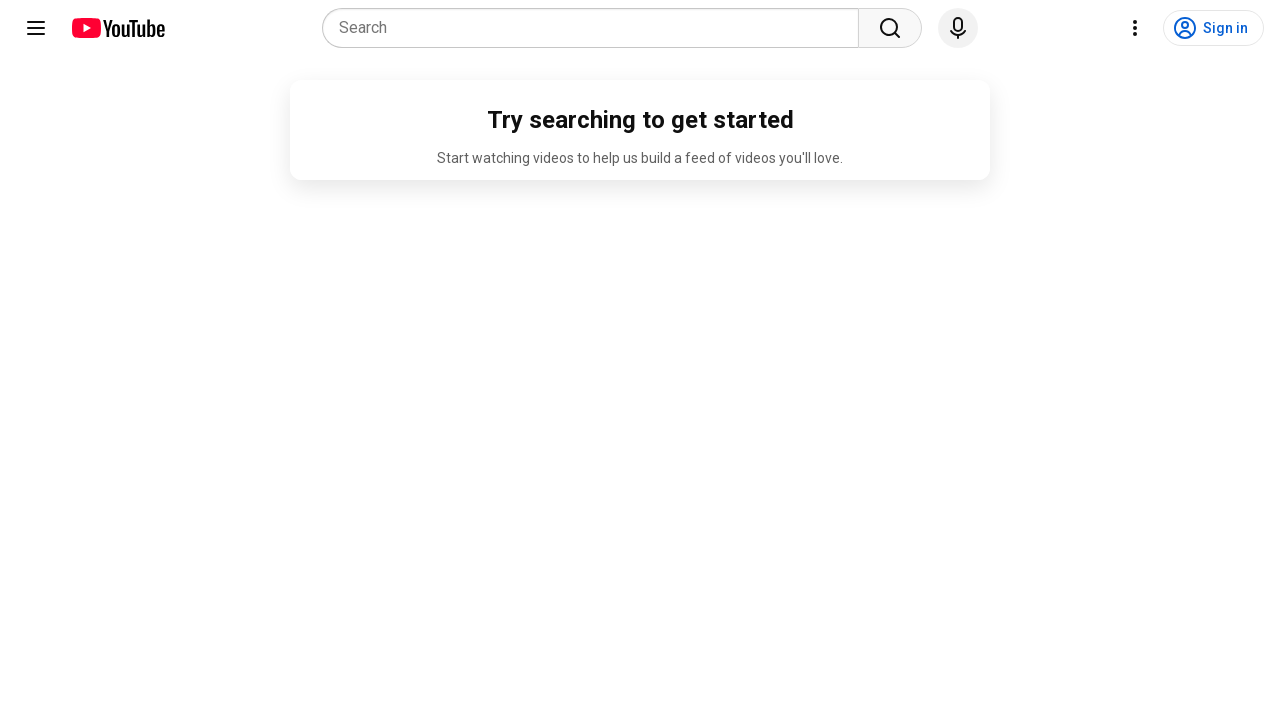

Navigated to YouTube video with ID dQw4w9WgXcQ
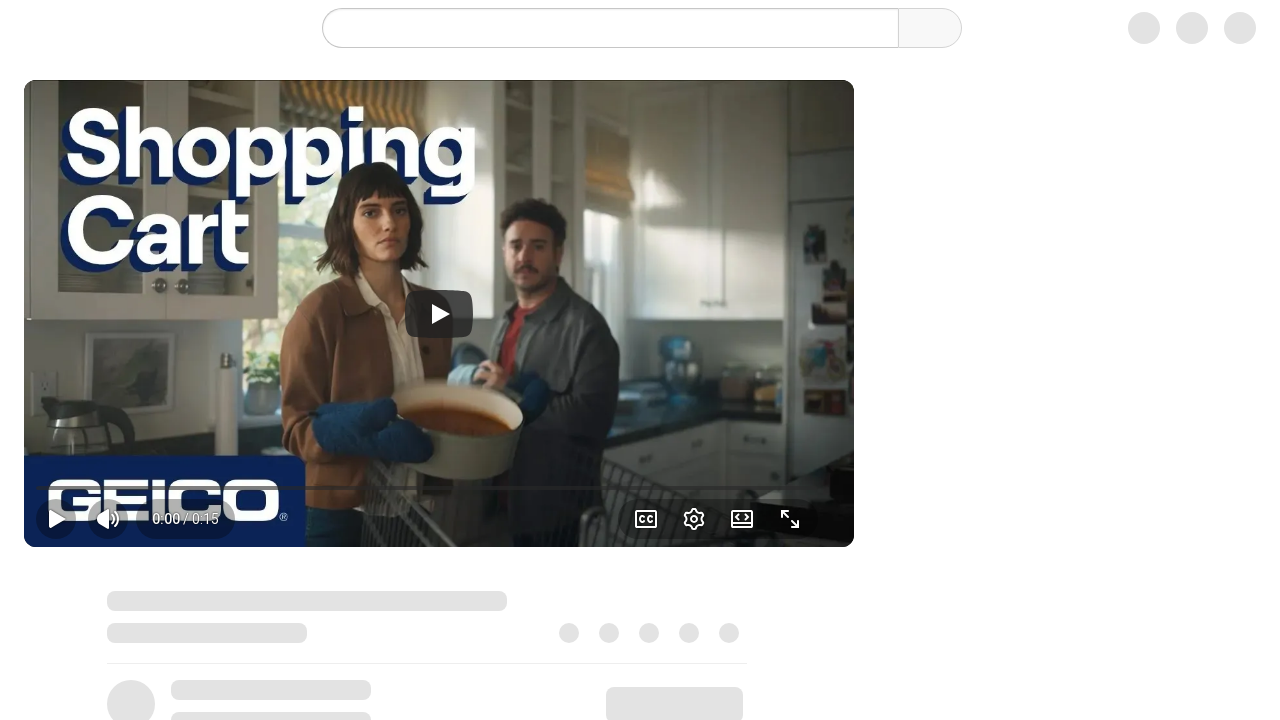

Video player loaded successfully
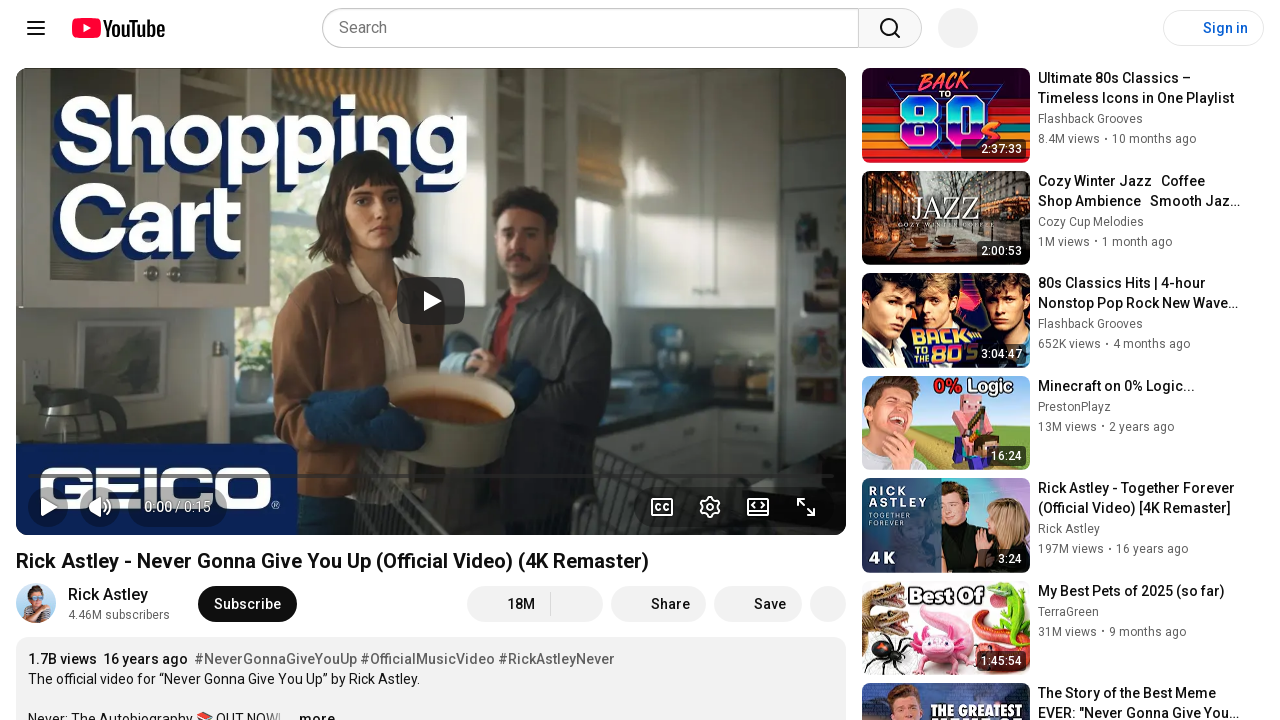

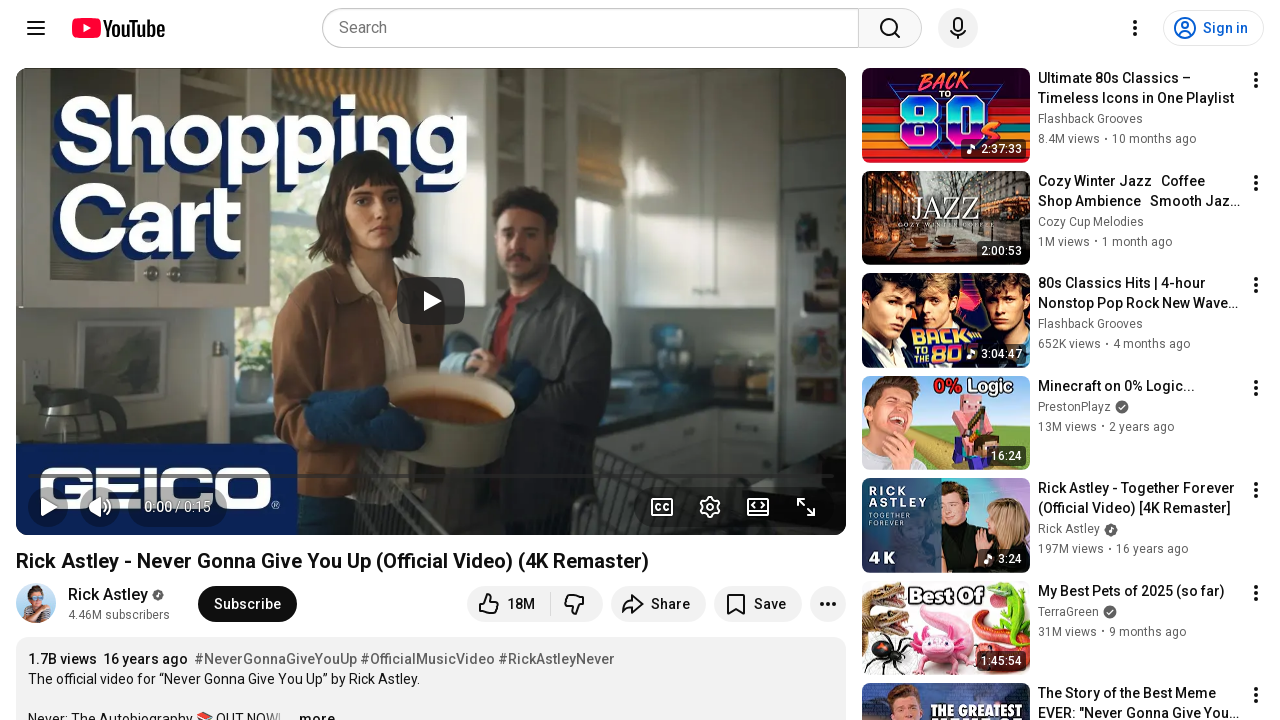